Tests job application flow by clicking on a job listing and then clicking the apply button to reveal contact information

Starting URL: https://alchemy.hguy.co/jobs

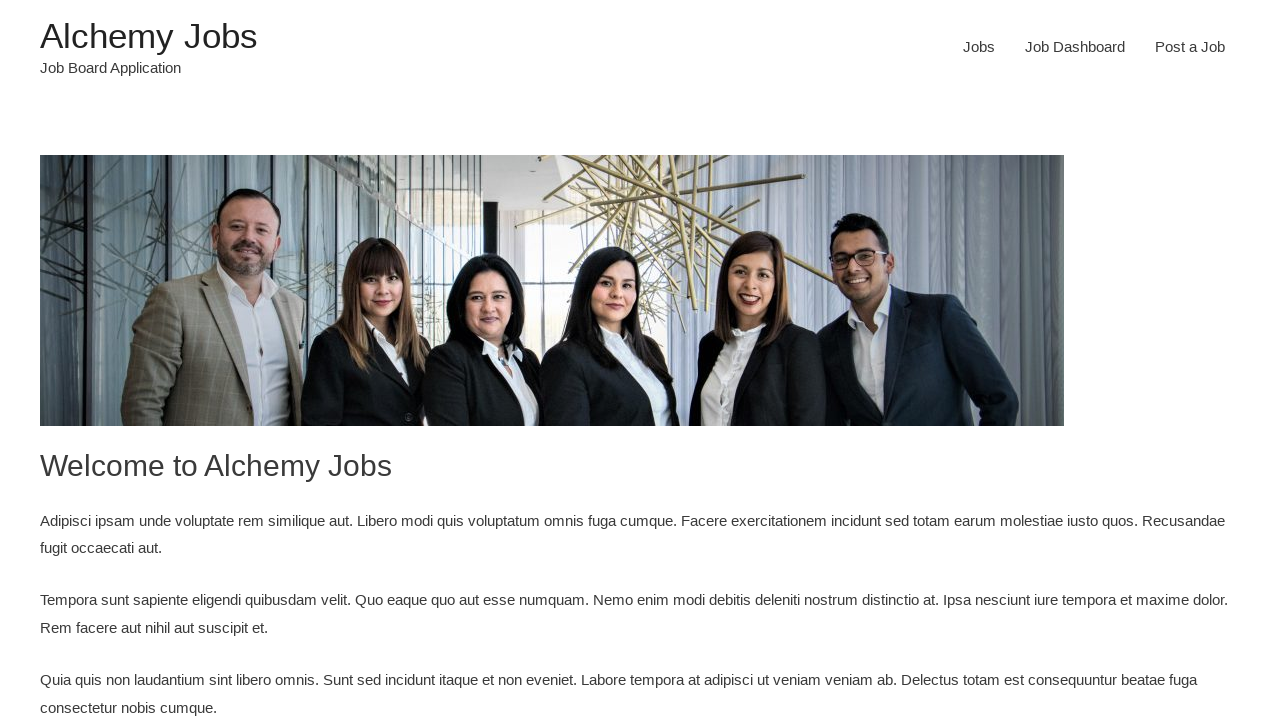

Clicked Jobs menu item to navigate to jobs page at (979, 47) on #menu-item-24
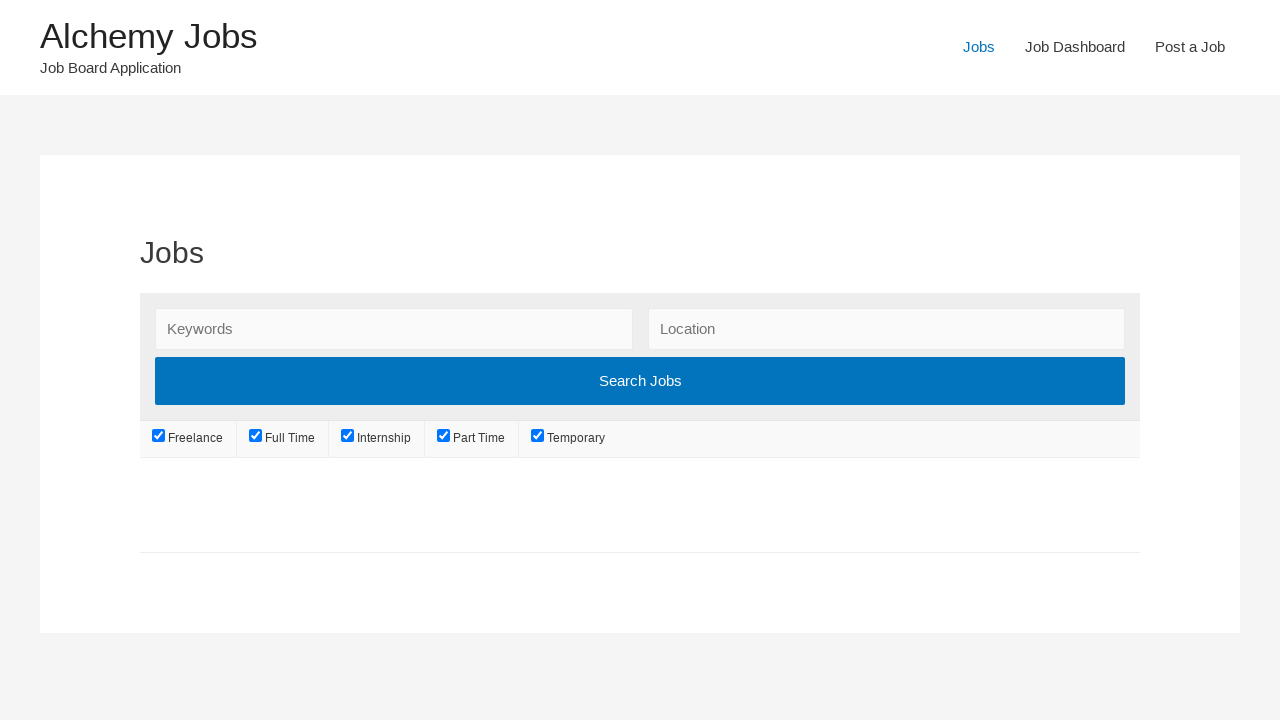

Filled search keywords field with 'Banking' on #search_keywords
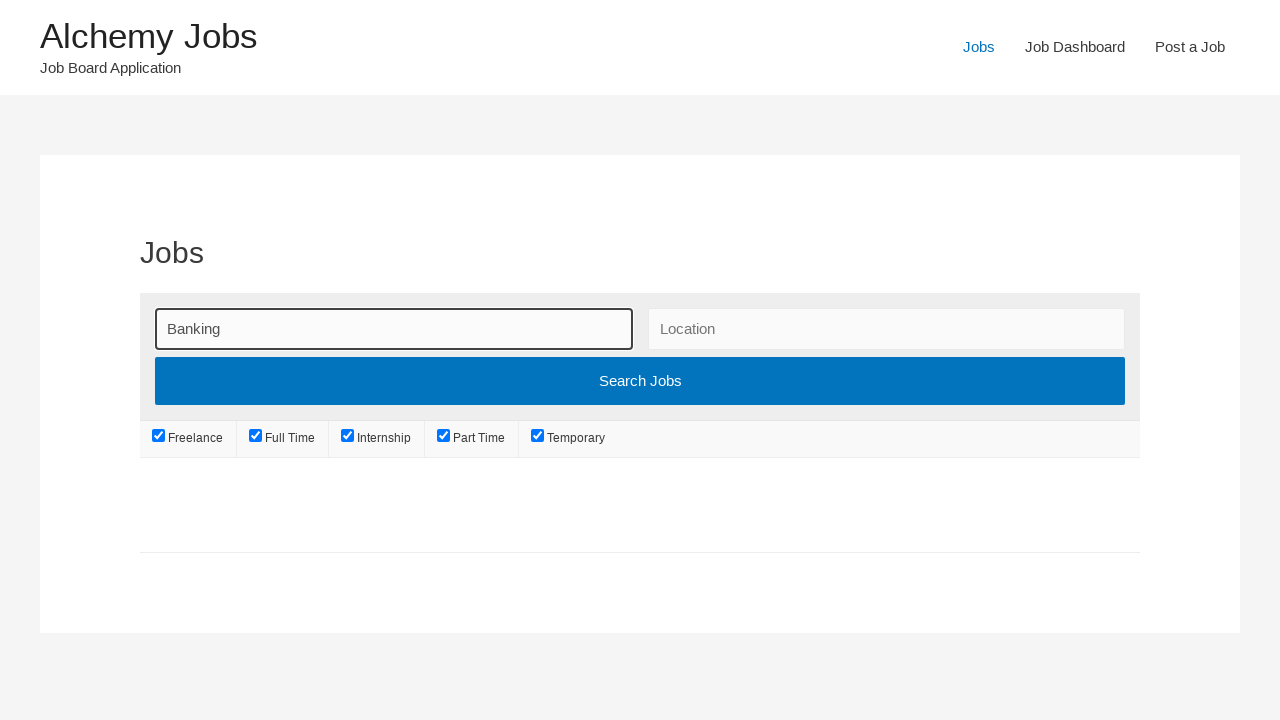

Clicked submit button to search for Banking jobs at (640, 381) on input[type='submit']
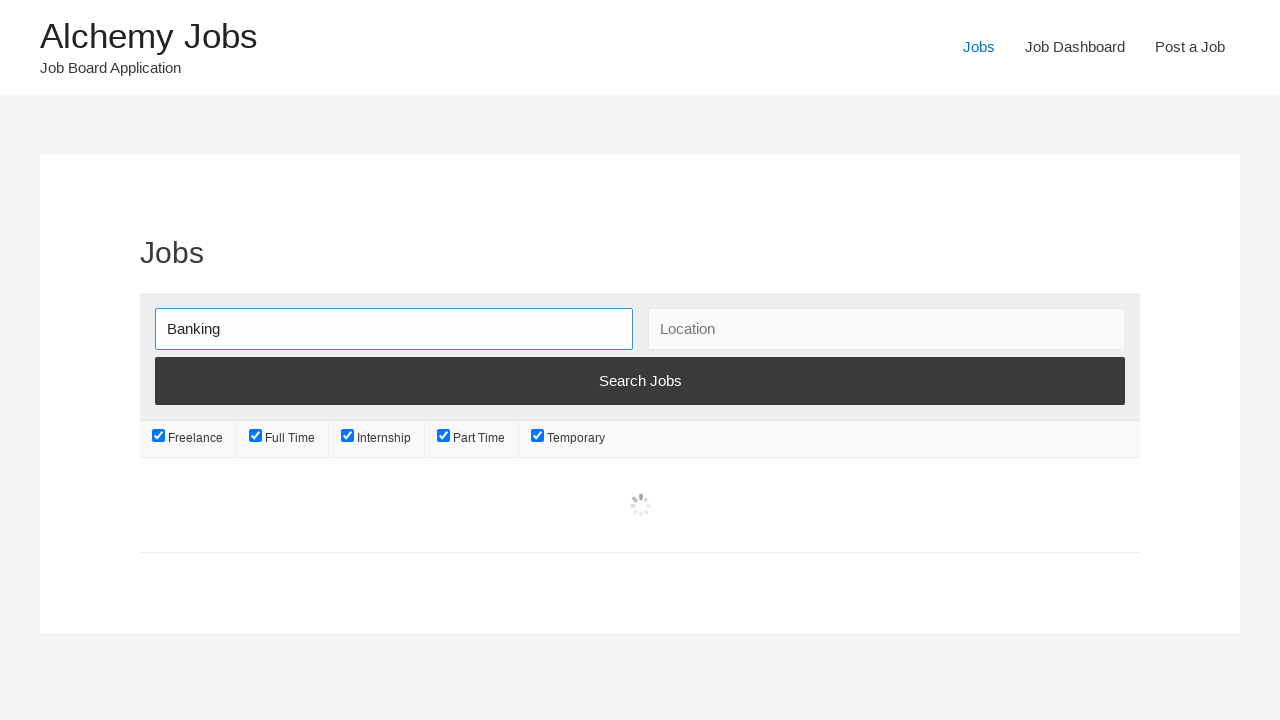

First job listing loaded
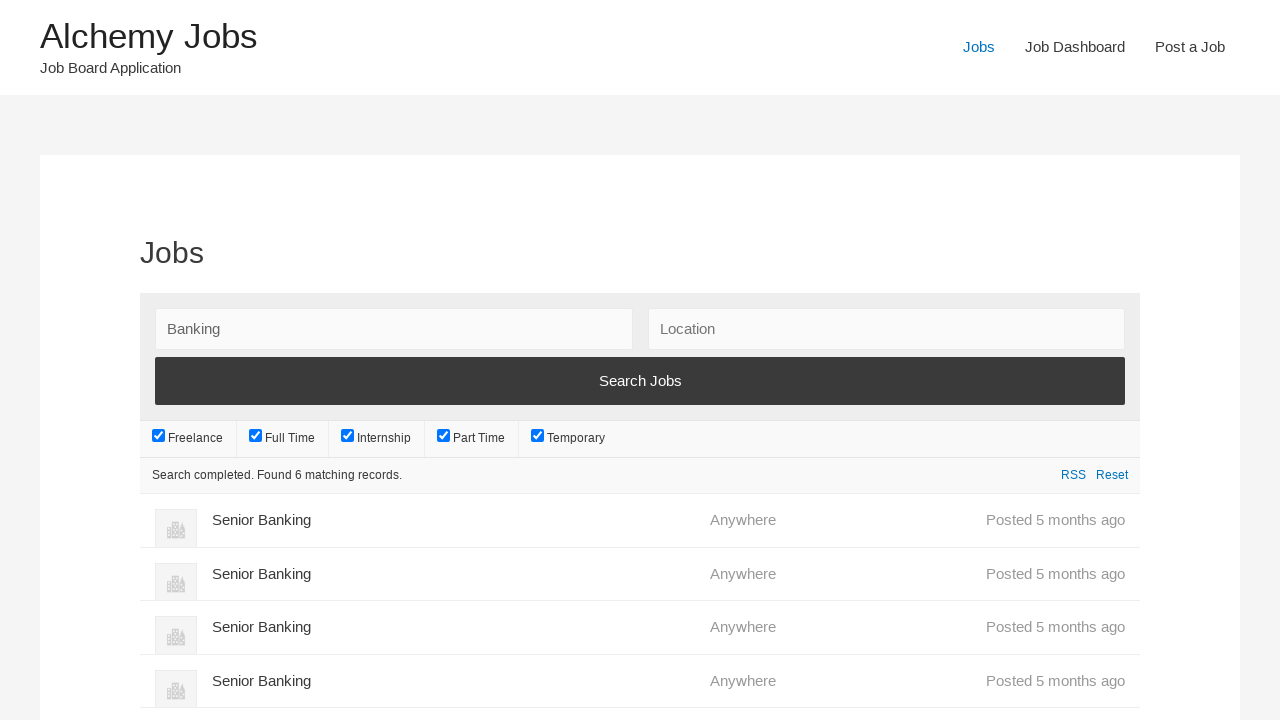

Clicked on first job listing company logo at (176, 526) on .company_logo
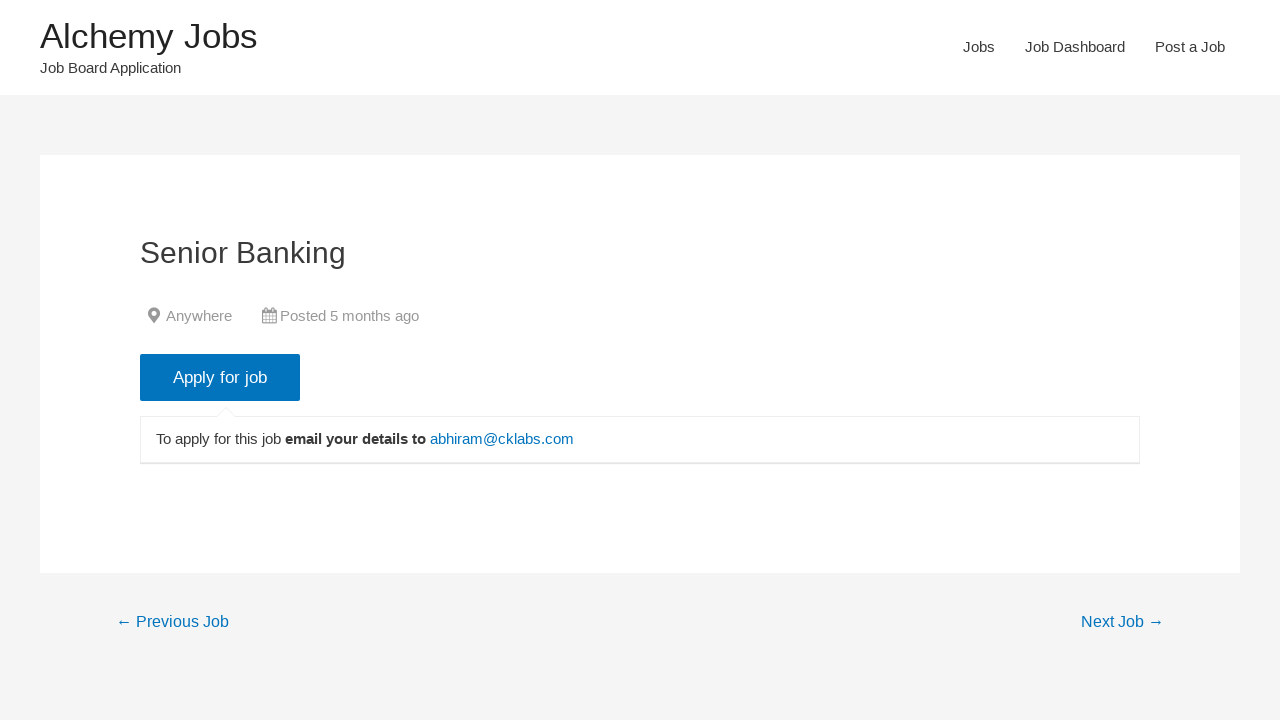

Apply for job button loaded
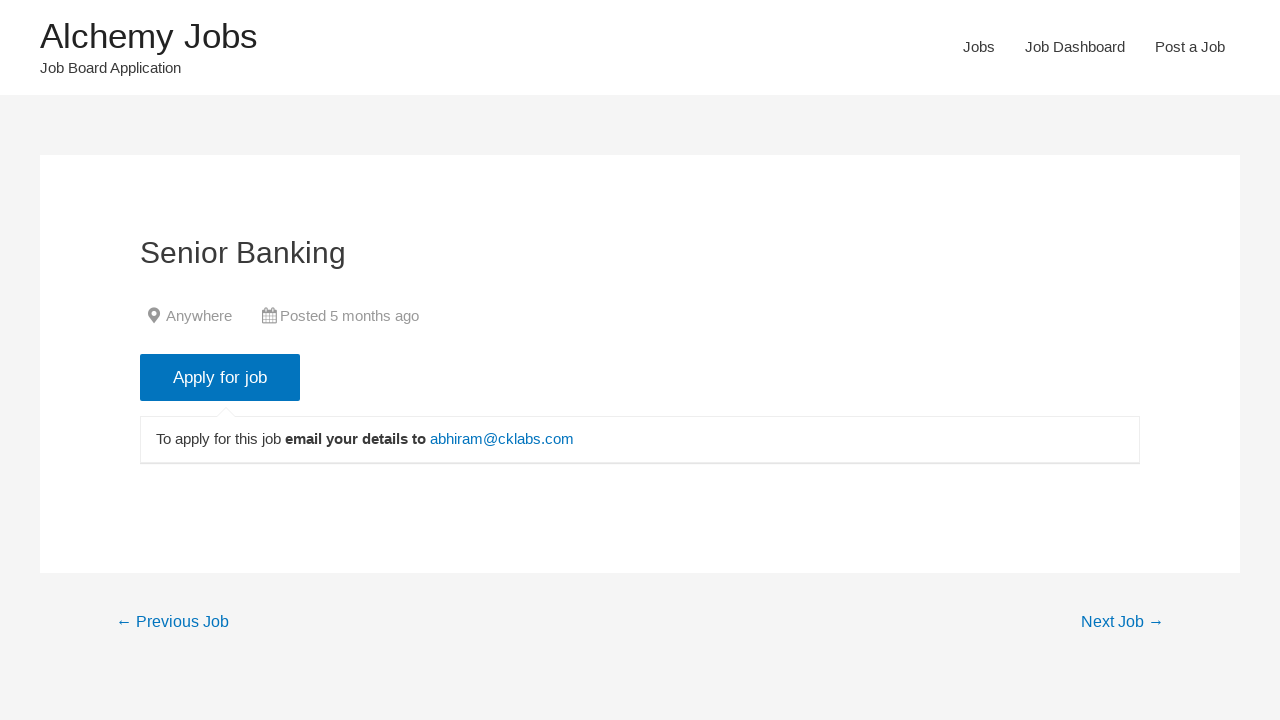

Clicked Apply for job button at (220, 377) on input[value='Apply for job']
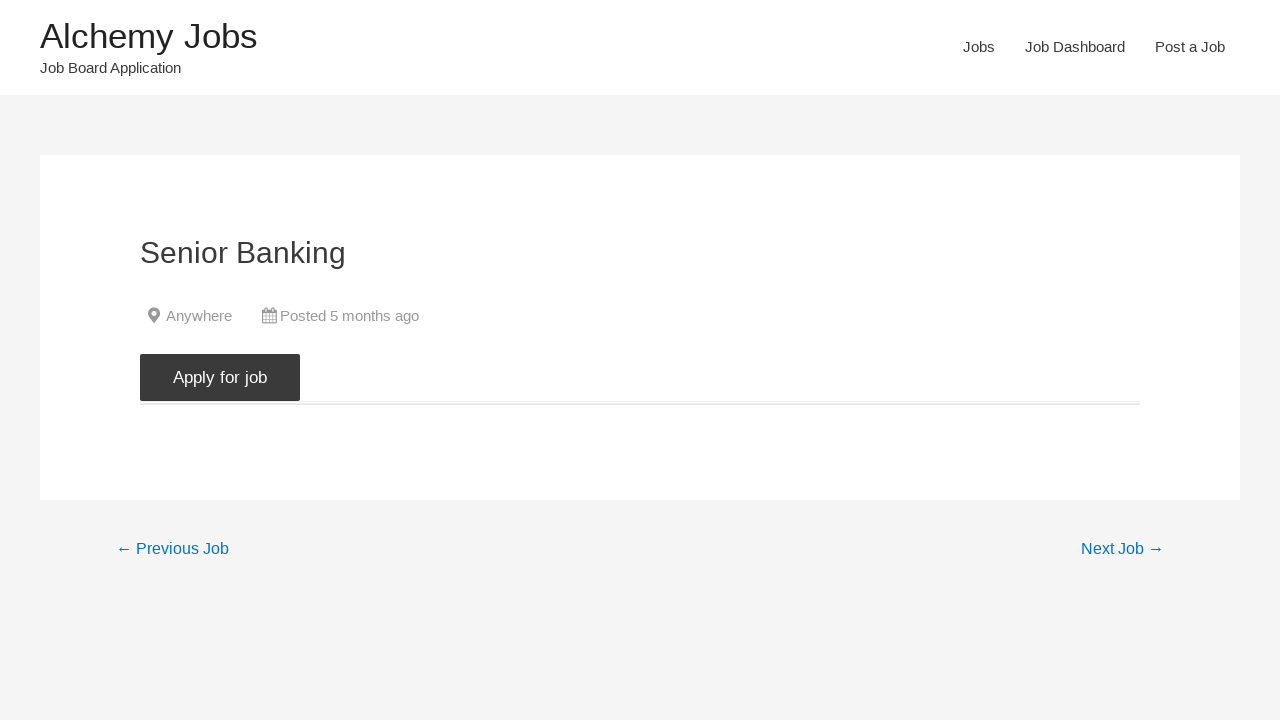

Contact information revealed - application email is now visible
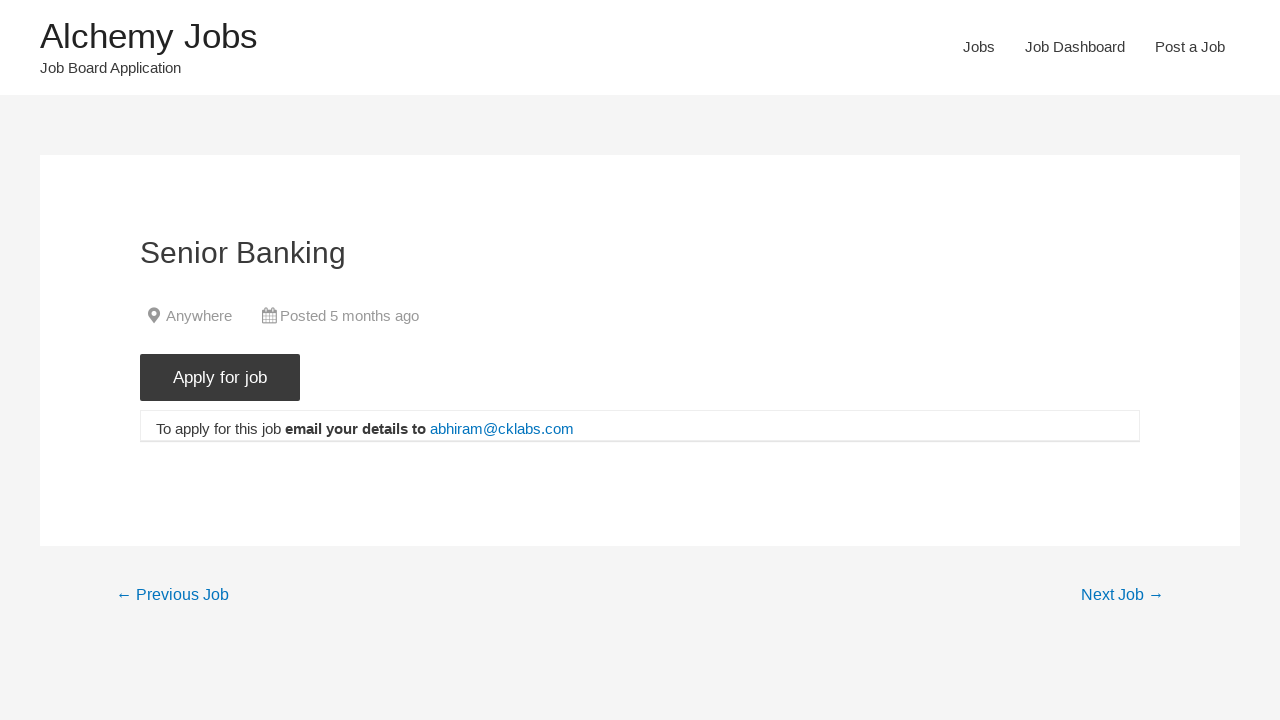

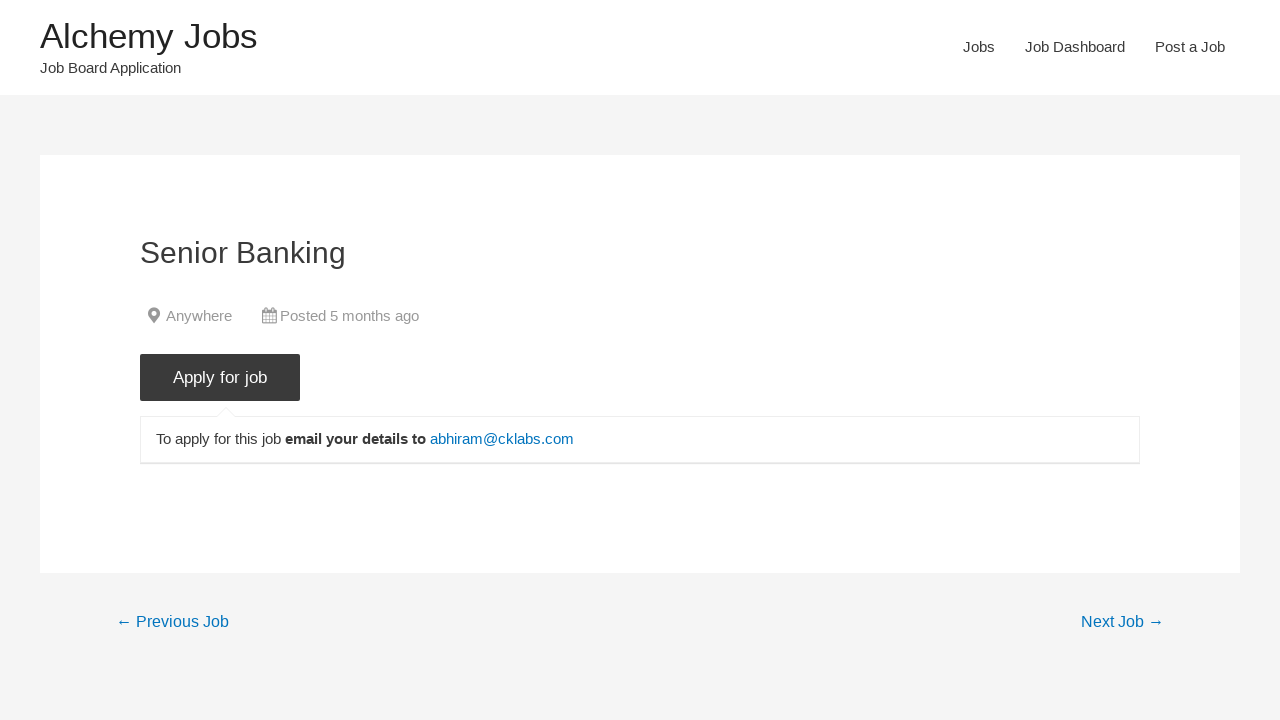